Navigates to a product page on Zales.com and verifies the page loads by checking the URL and title

Starting URL: https://www.zales.com/dsvw-marq-u1/p/V-20301678

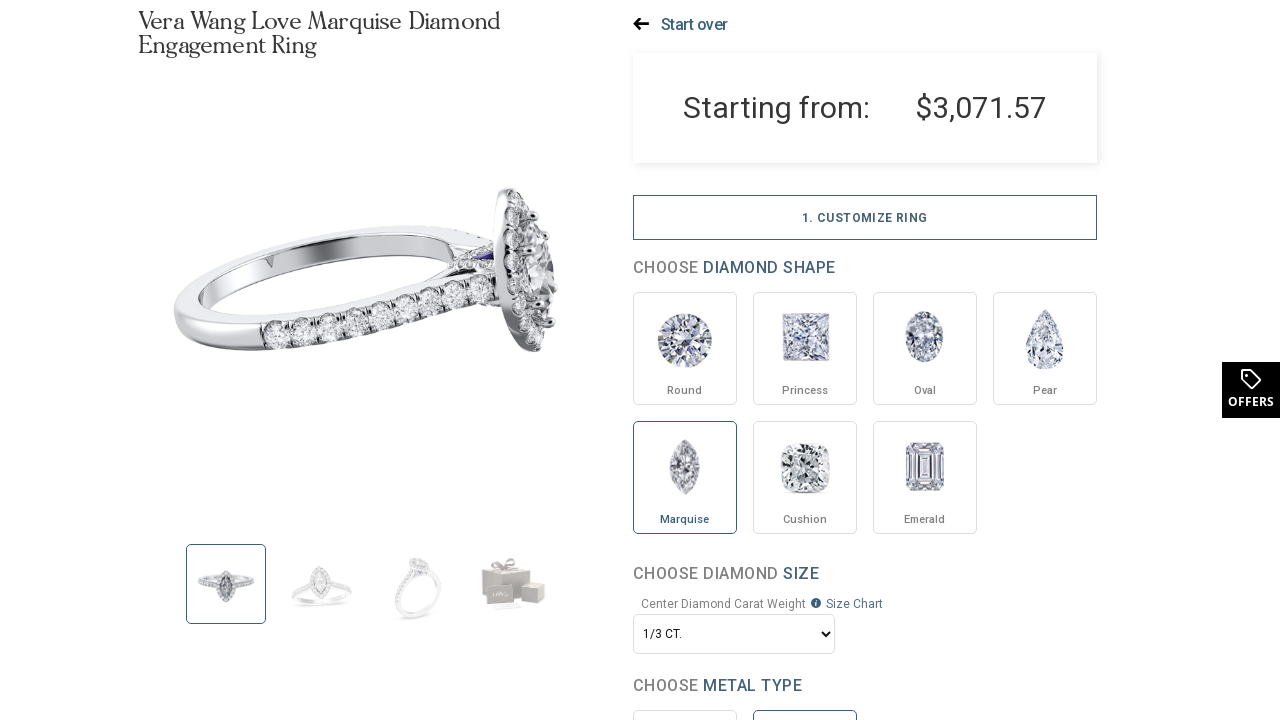

Retrieved current URL from page
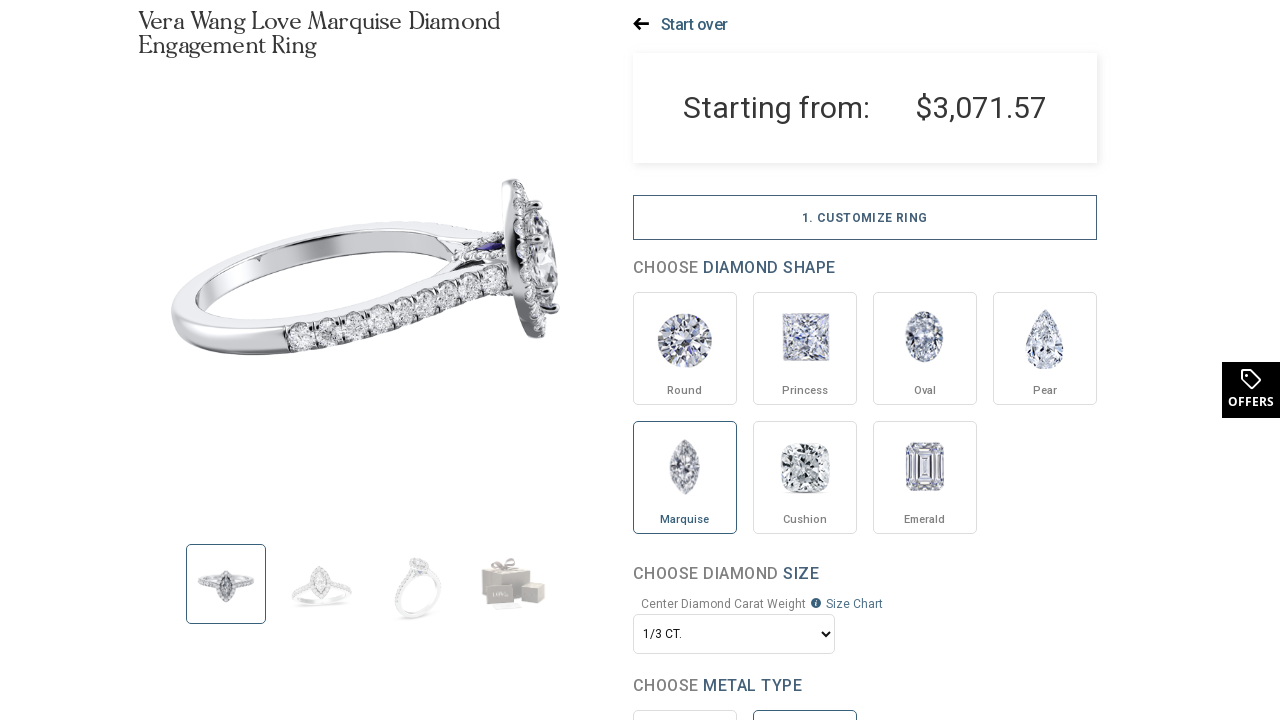

Verified current URL matches expected Zales product page URL
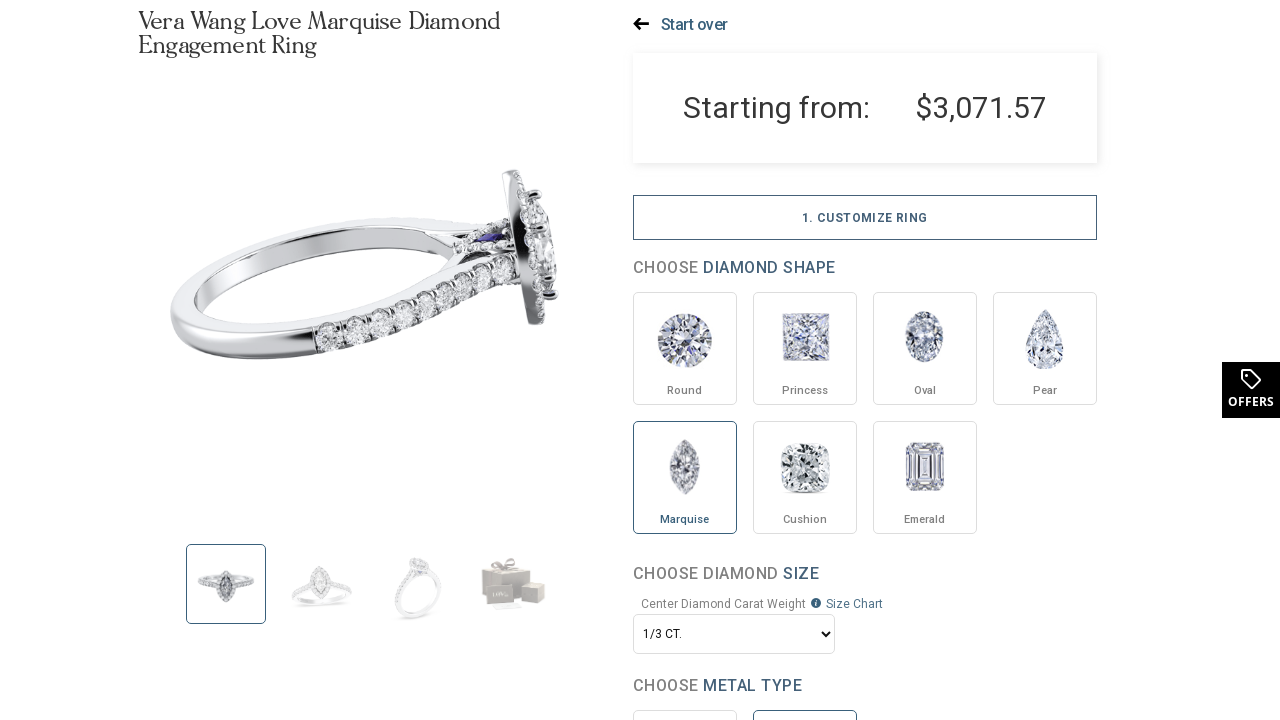

Retrieved page title
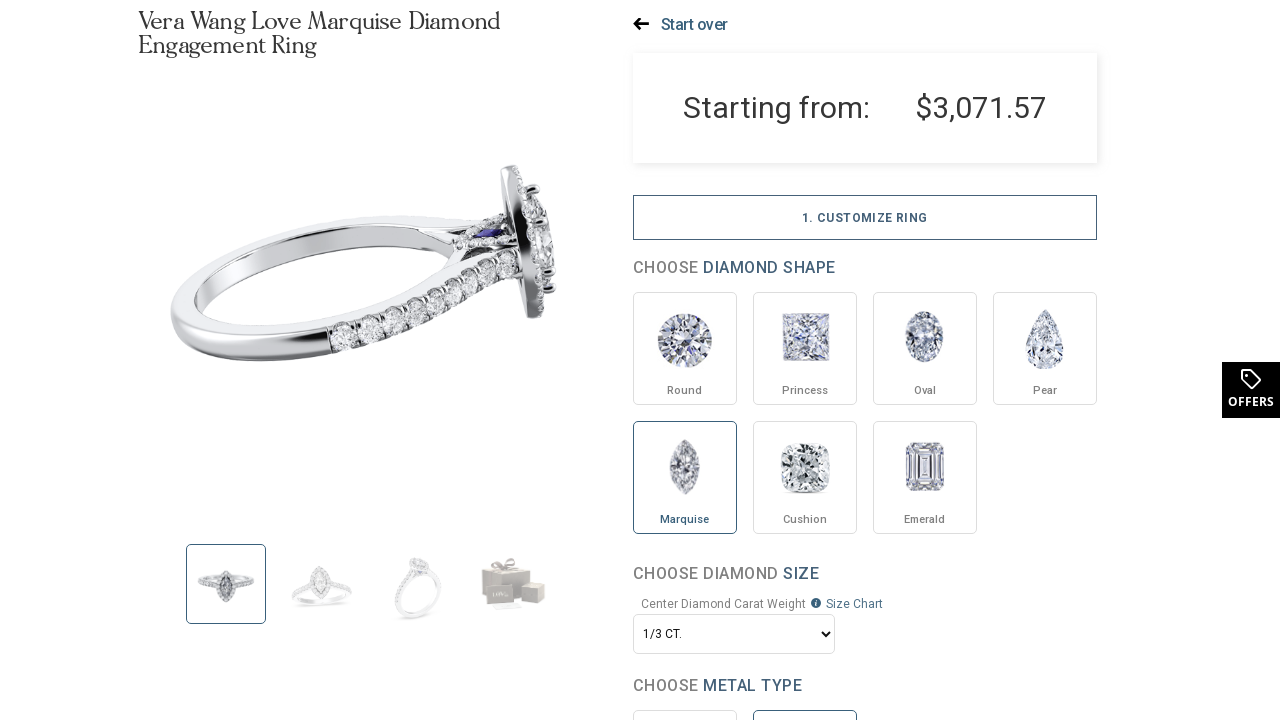

Verified page title is not empty and exists
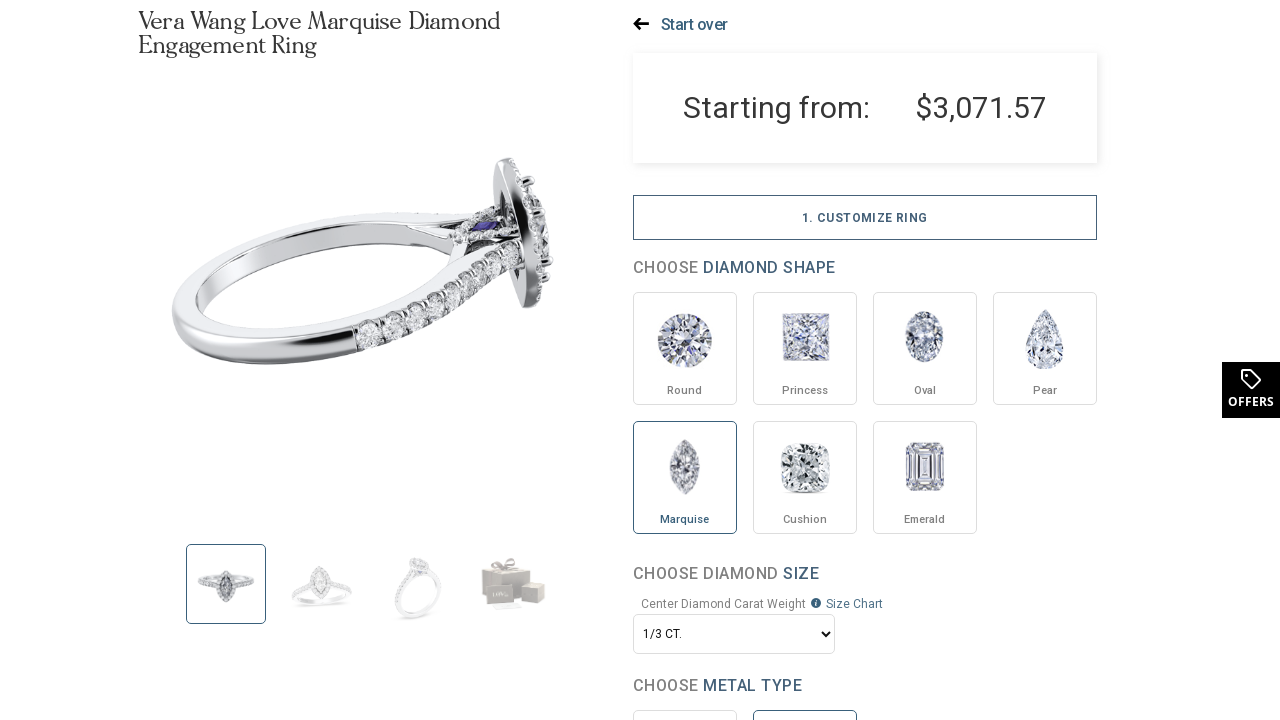

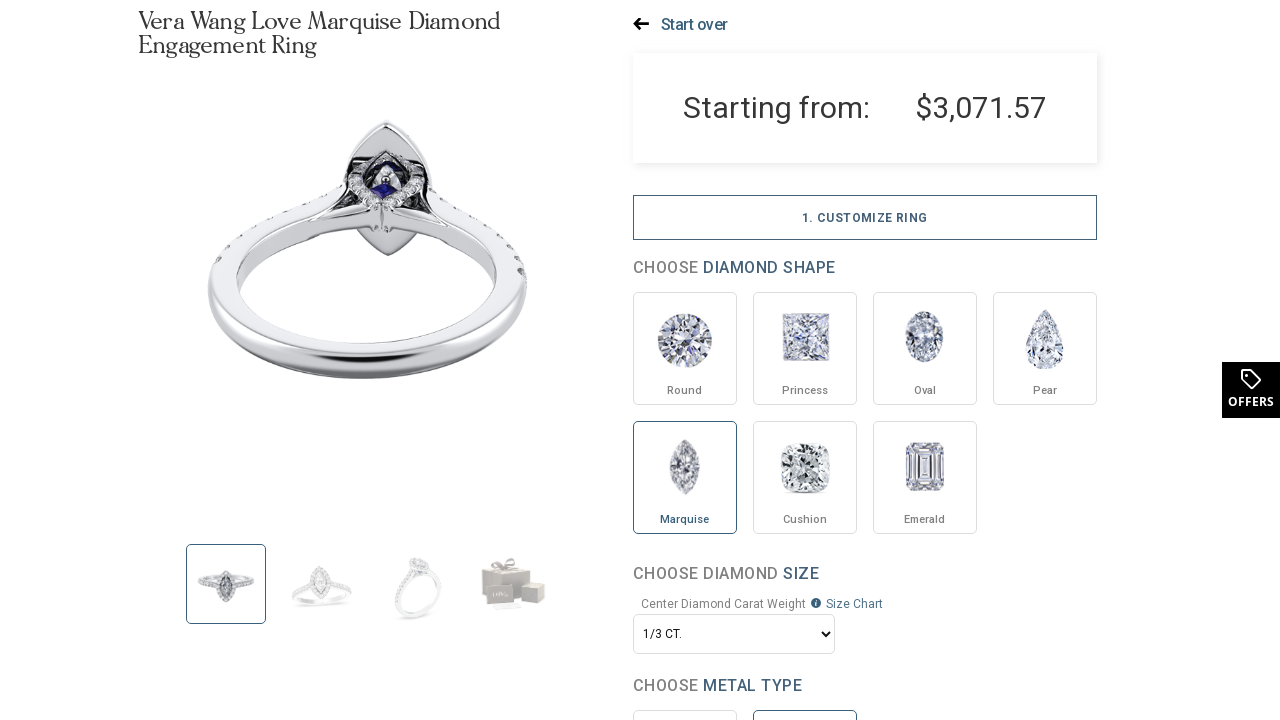